Tests completing a web form by filling out all fields including text inputs, radio button, checkbox, dropdown, and datepicker, then submitting and verifying success message

Starting URL: https://formy-project.herokuapp.com/

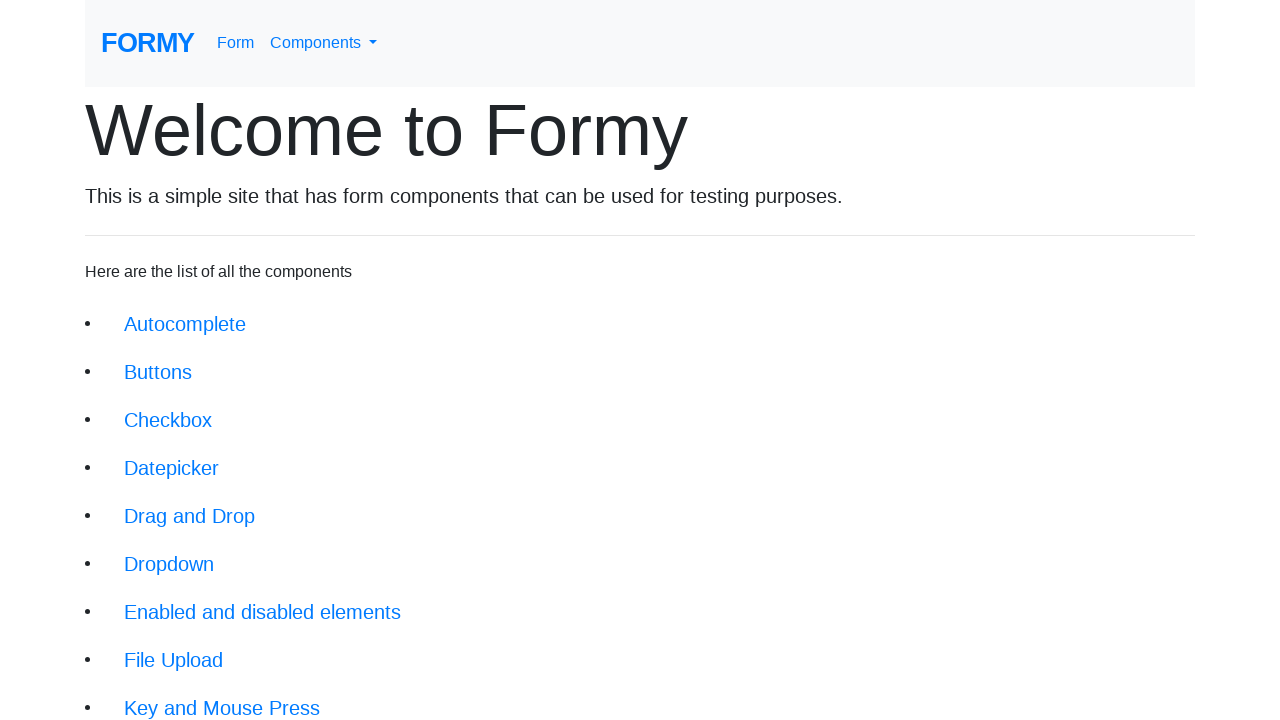

Clicked on 'Complete Web Form' link at (216, 696) on div.jumbotron-fluid a:text('Complete Web Form')
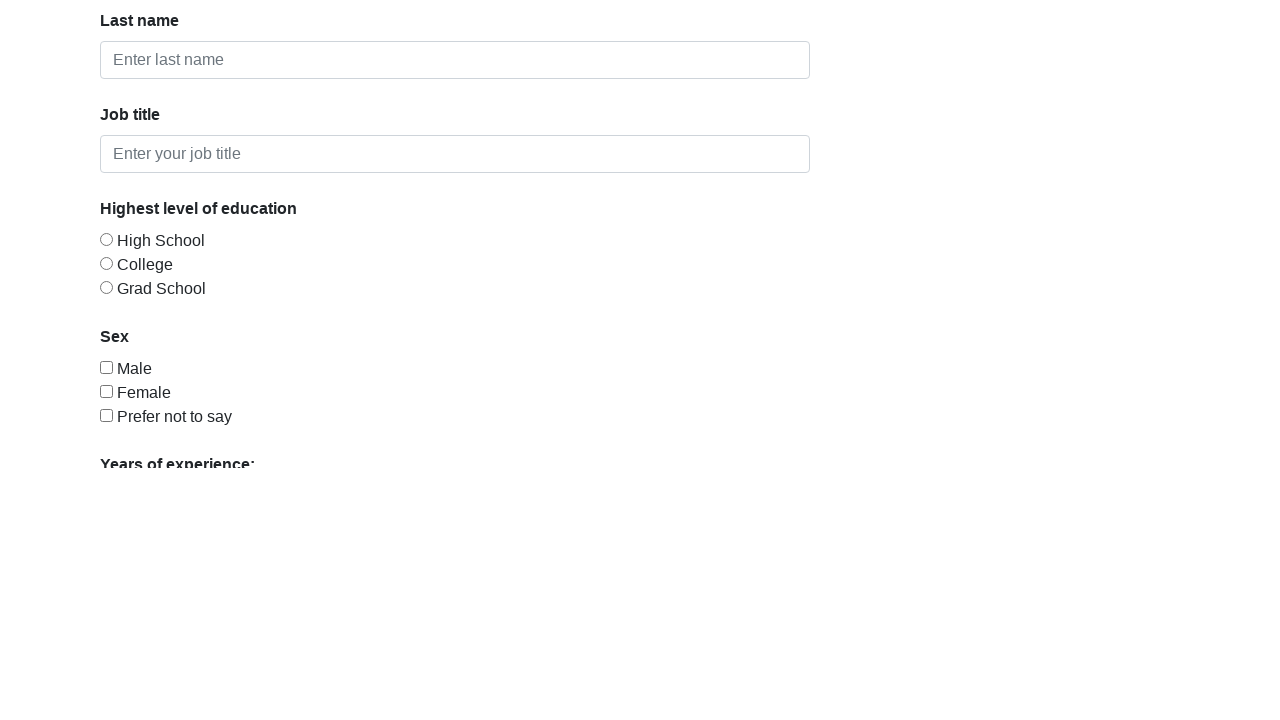

Filled in first name field with 'Vera' on #first-name
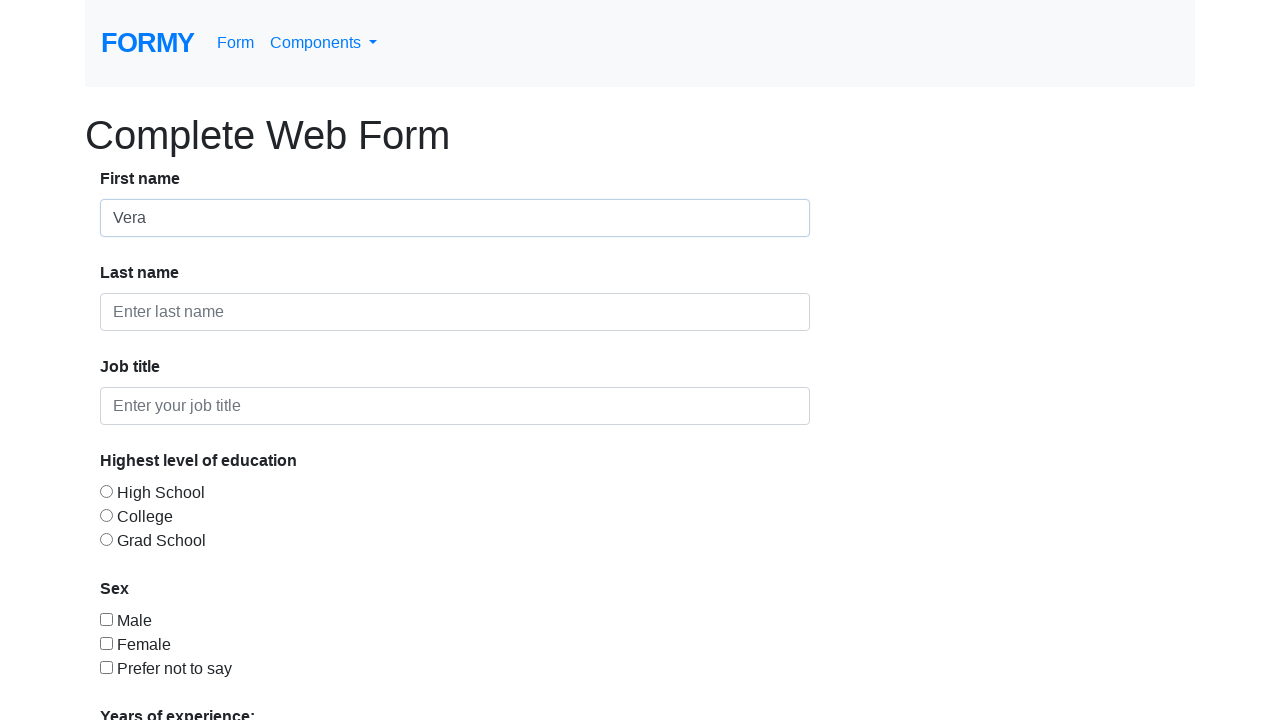

Filled in last name field with 'Dmitrenko' on #last-name
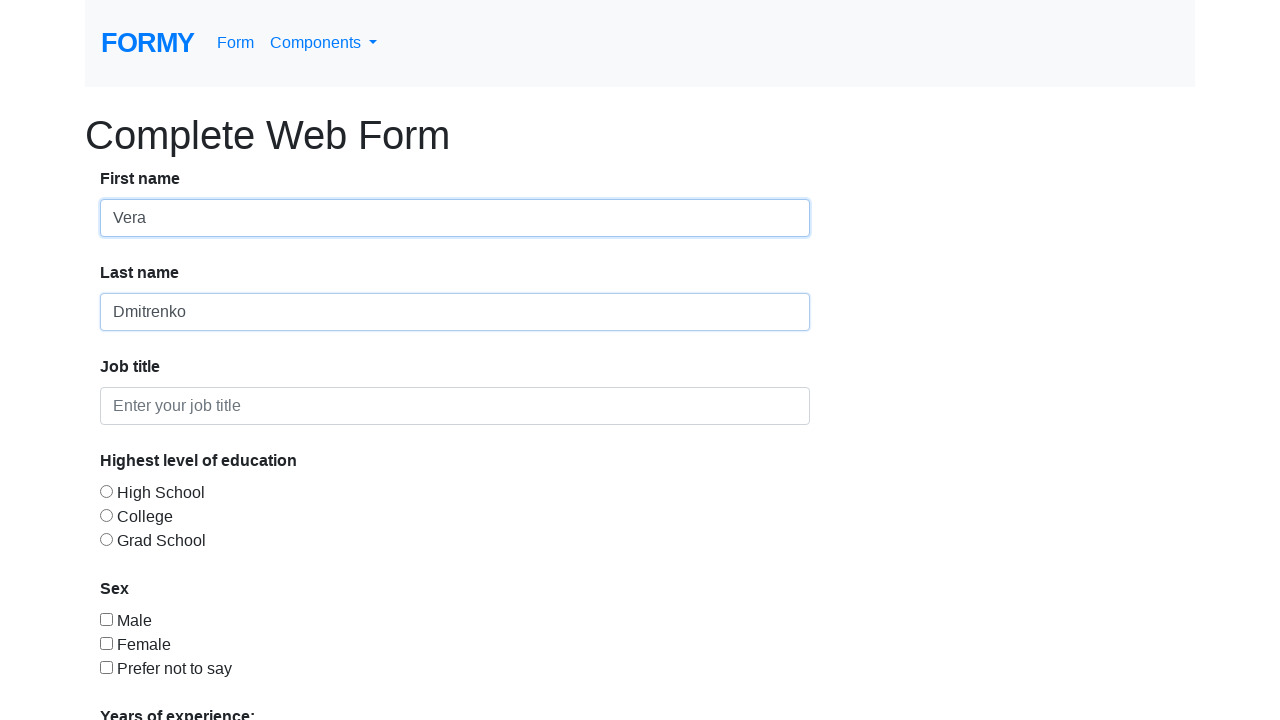

Filled in job title field with 'Software Tester' on #job-title
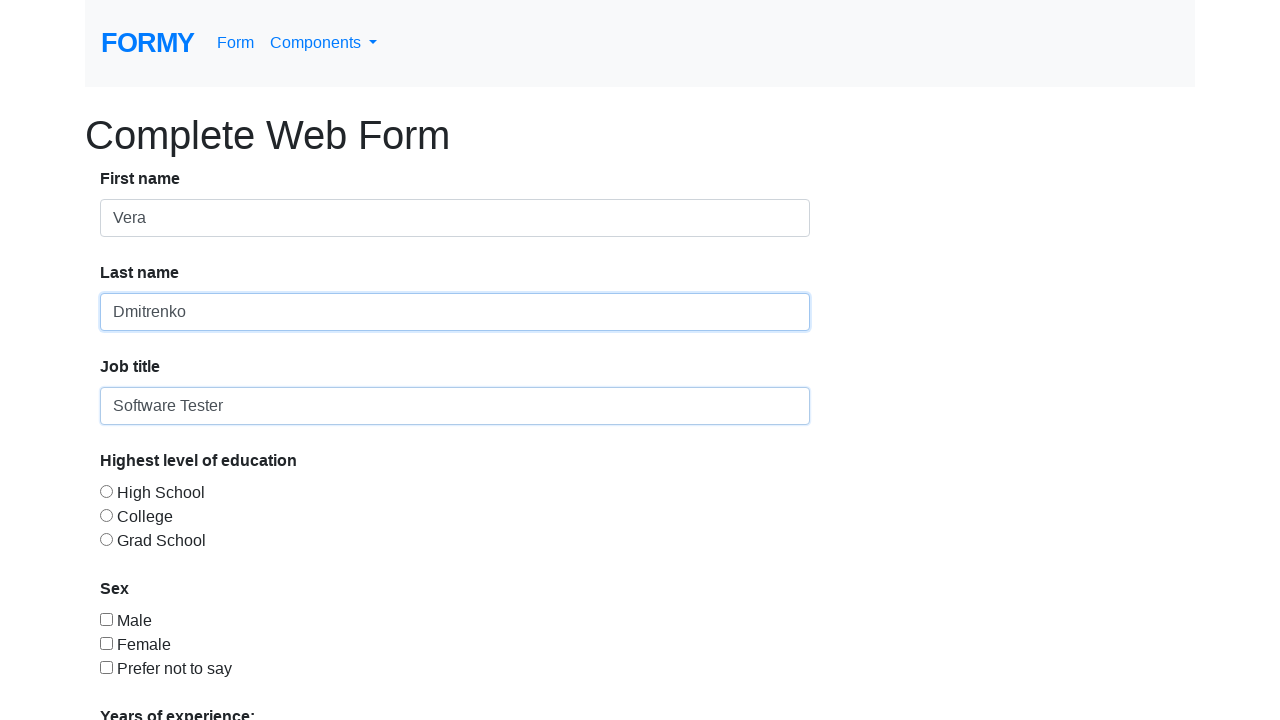

Selected radio button option 1 at (106, 491) on #radio-button-1
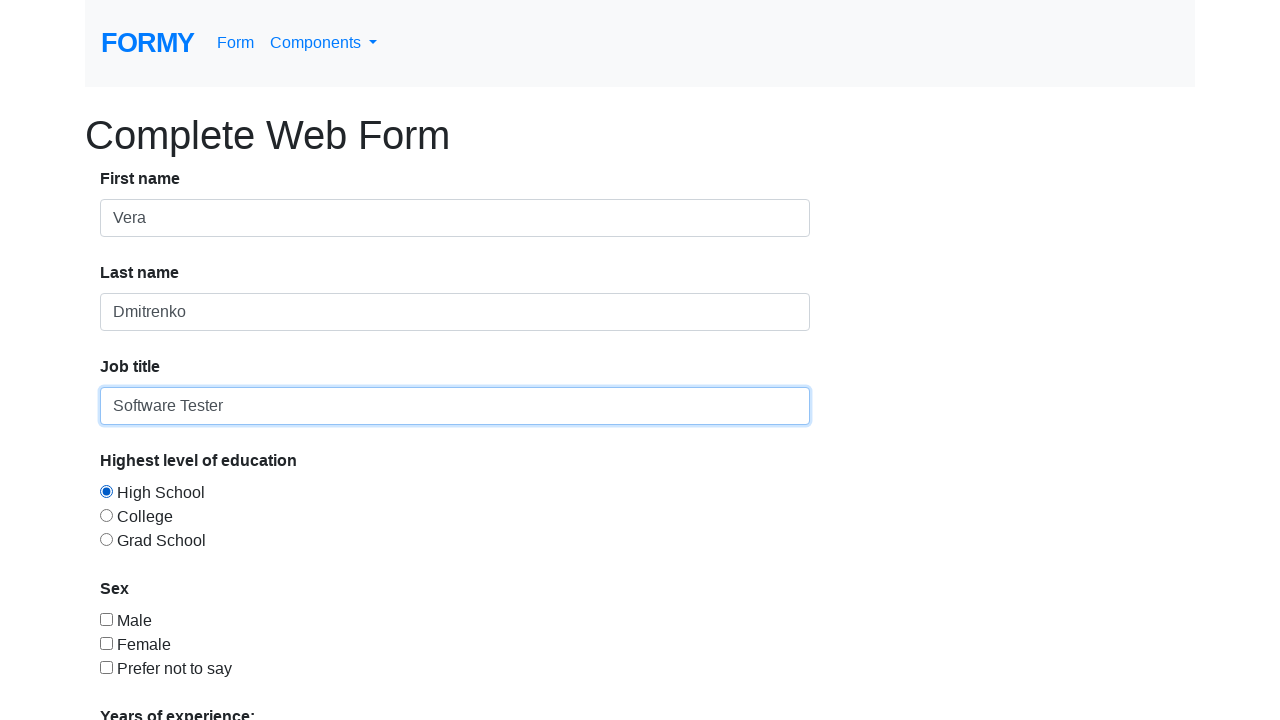

Selected checkbox option 2 at (106, 643) on #checkbox-2
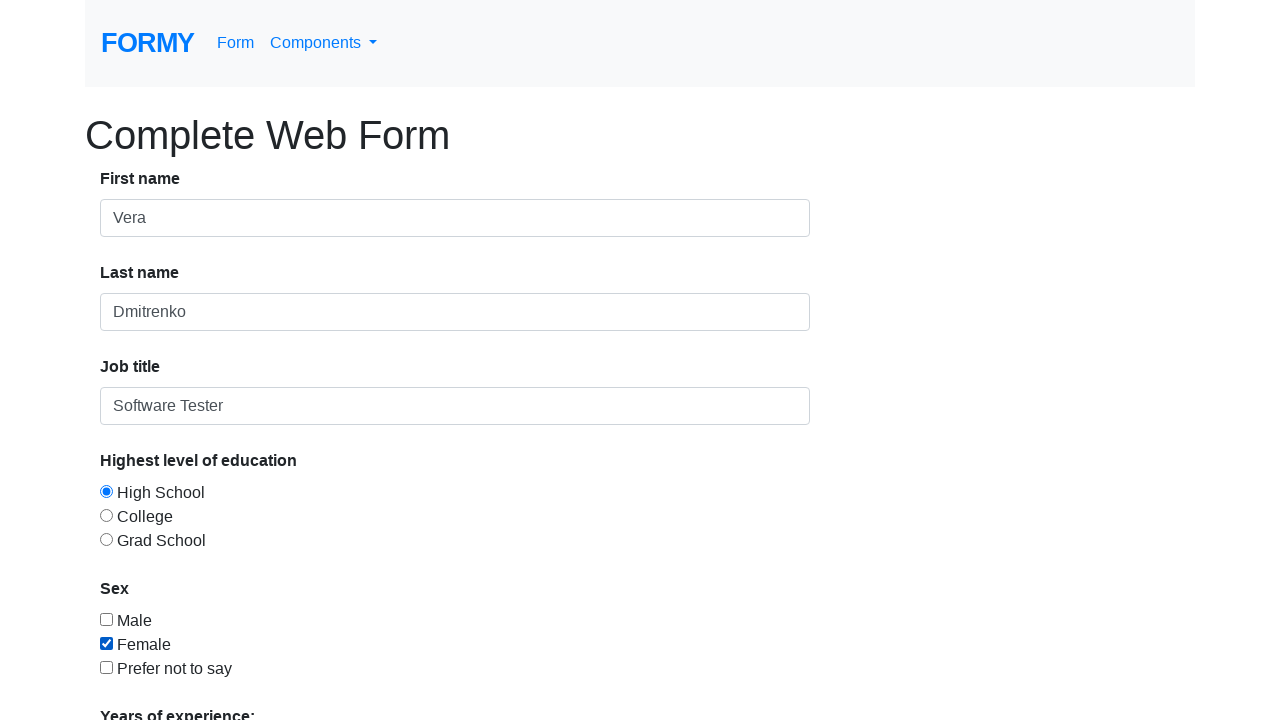

Selected '0-1' from dropdown menu on #select-menu
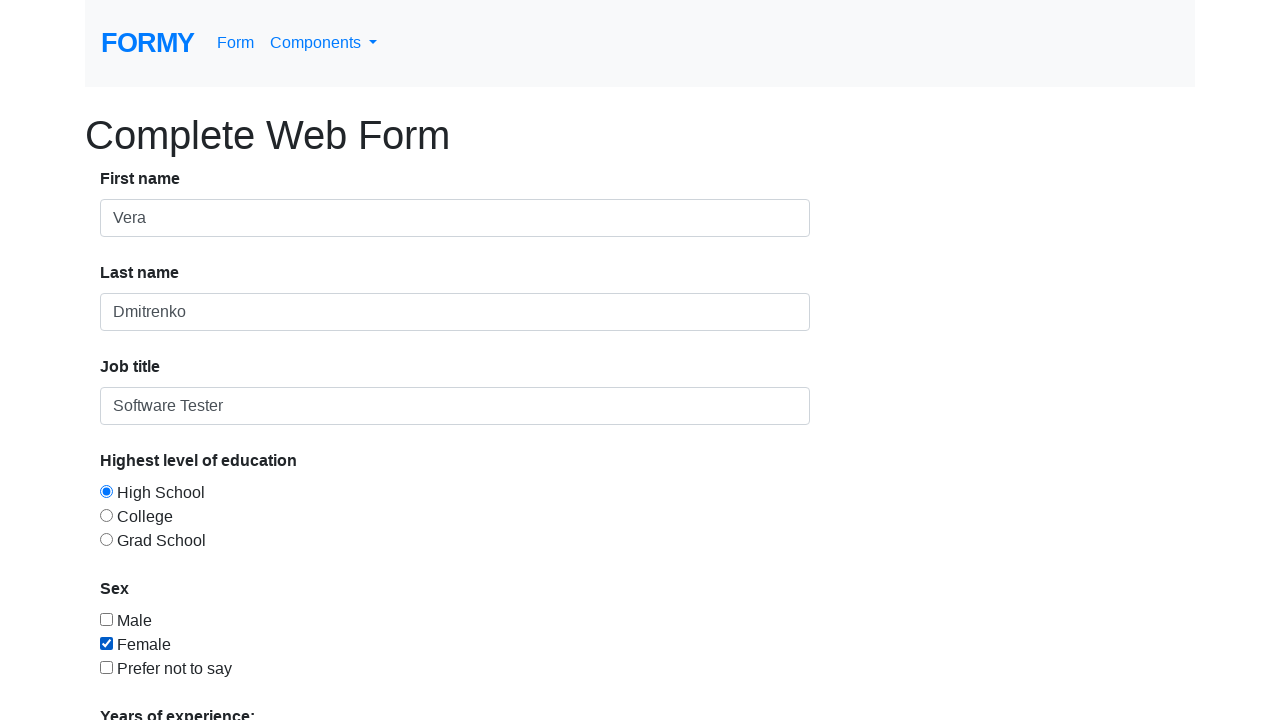

Filled datepicker with today's date: 2026-02-27 on #datepicker
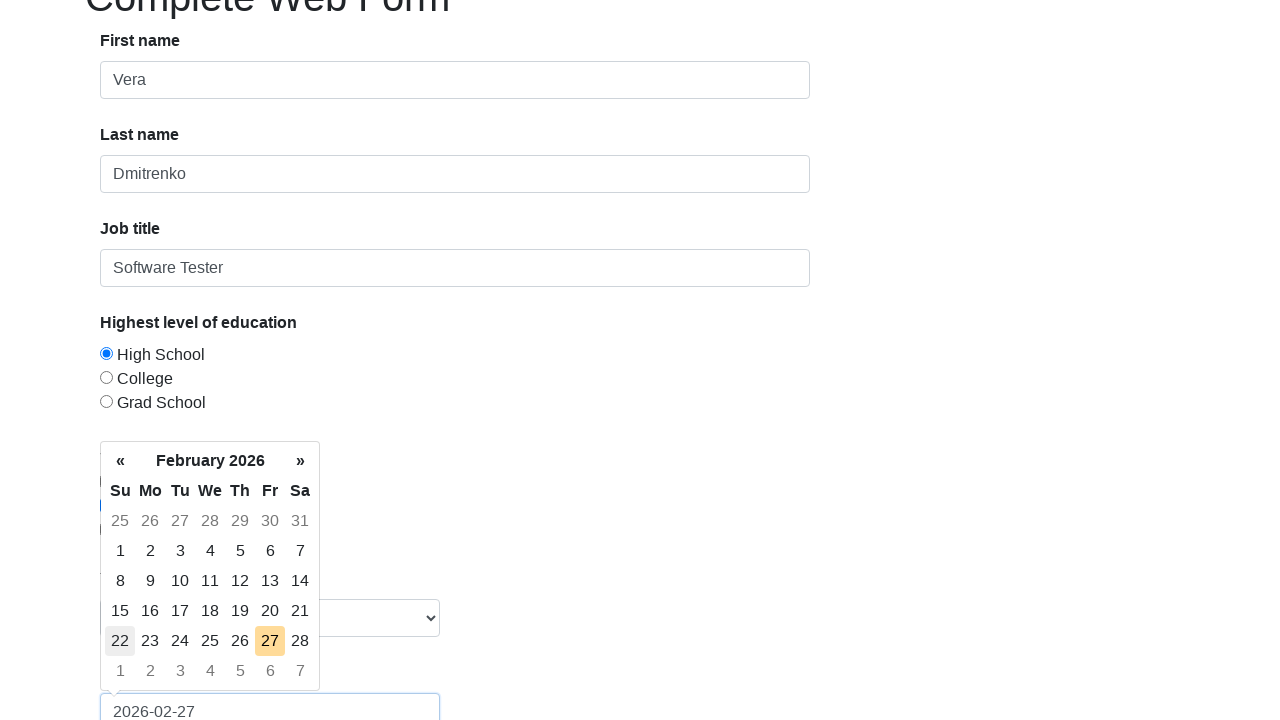

Pressed Enter to confirm datepicker selection on #datepicker
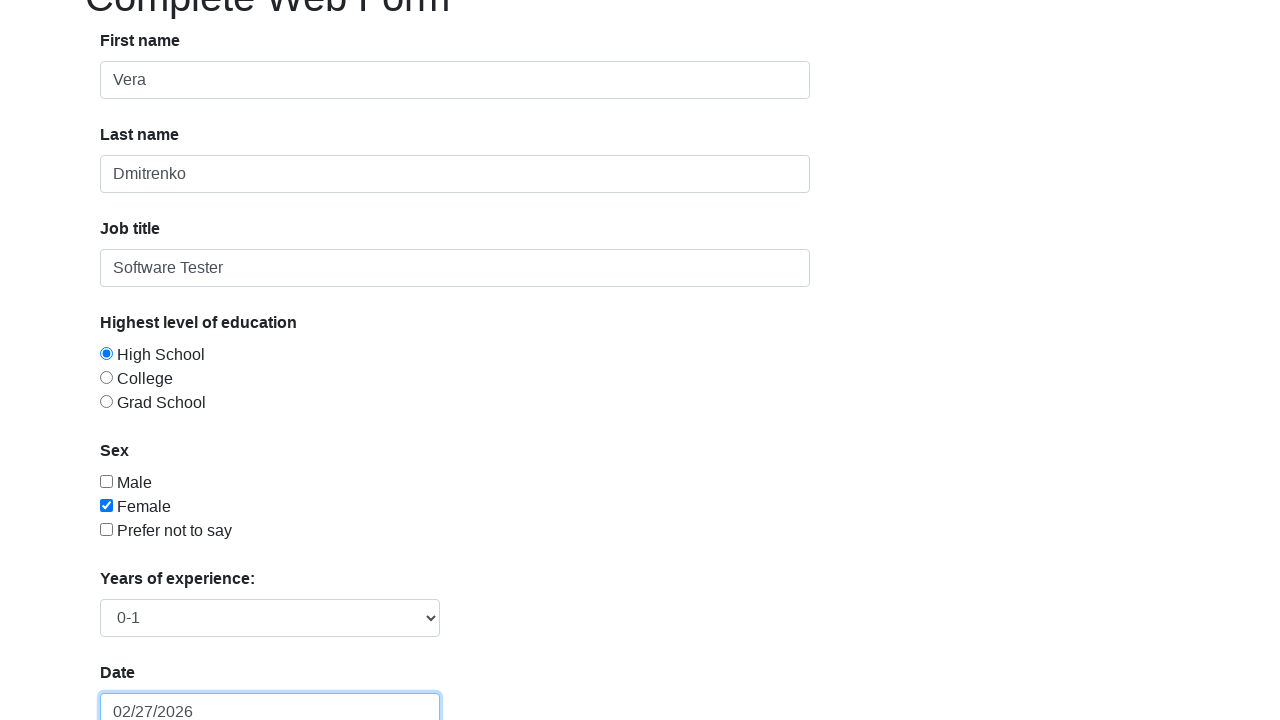

Clicked submit button to submit the form at (148, 680) on .btn.btn-lg.btn-primary
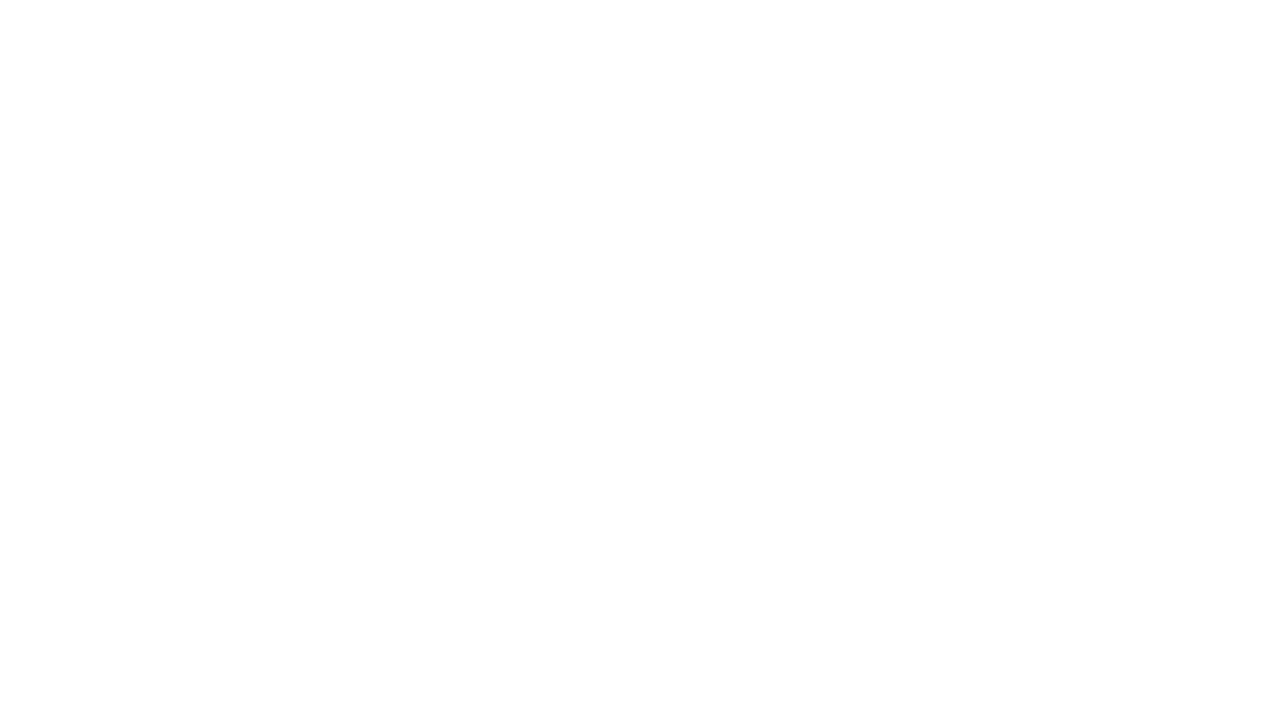

Success message 'Thanks for submitting your form' appeared
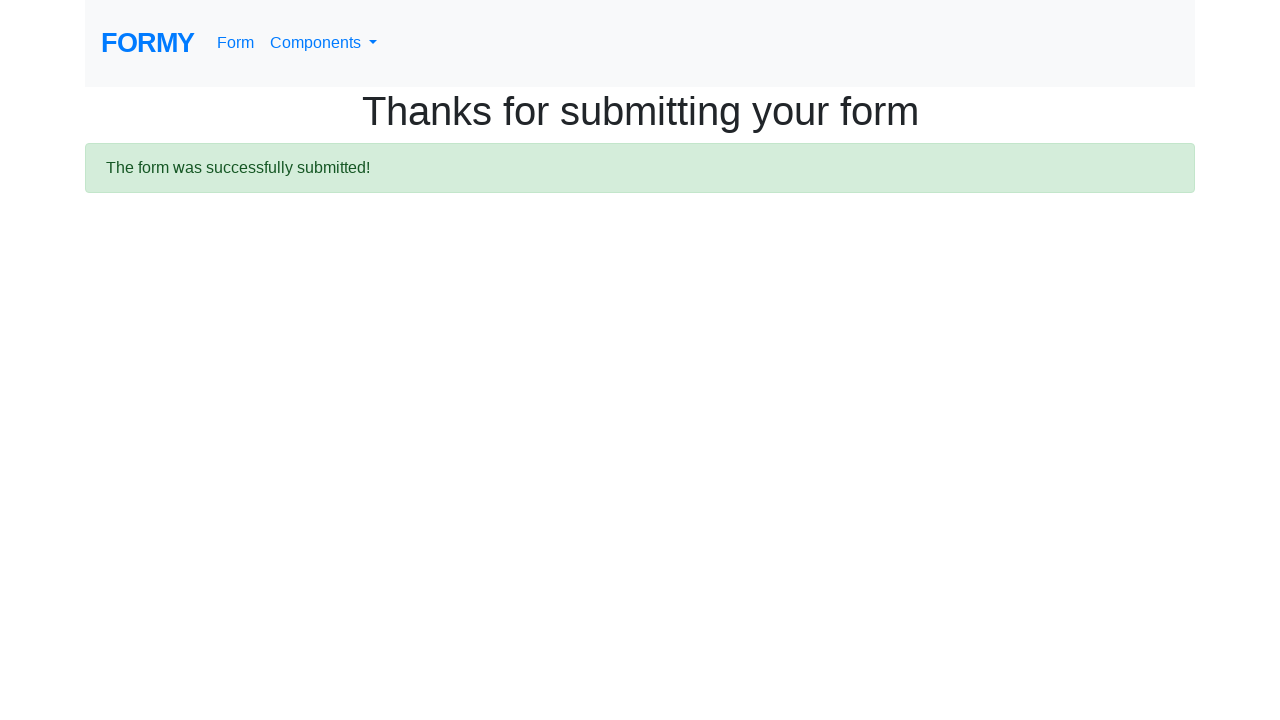

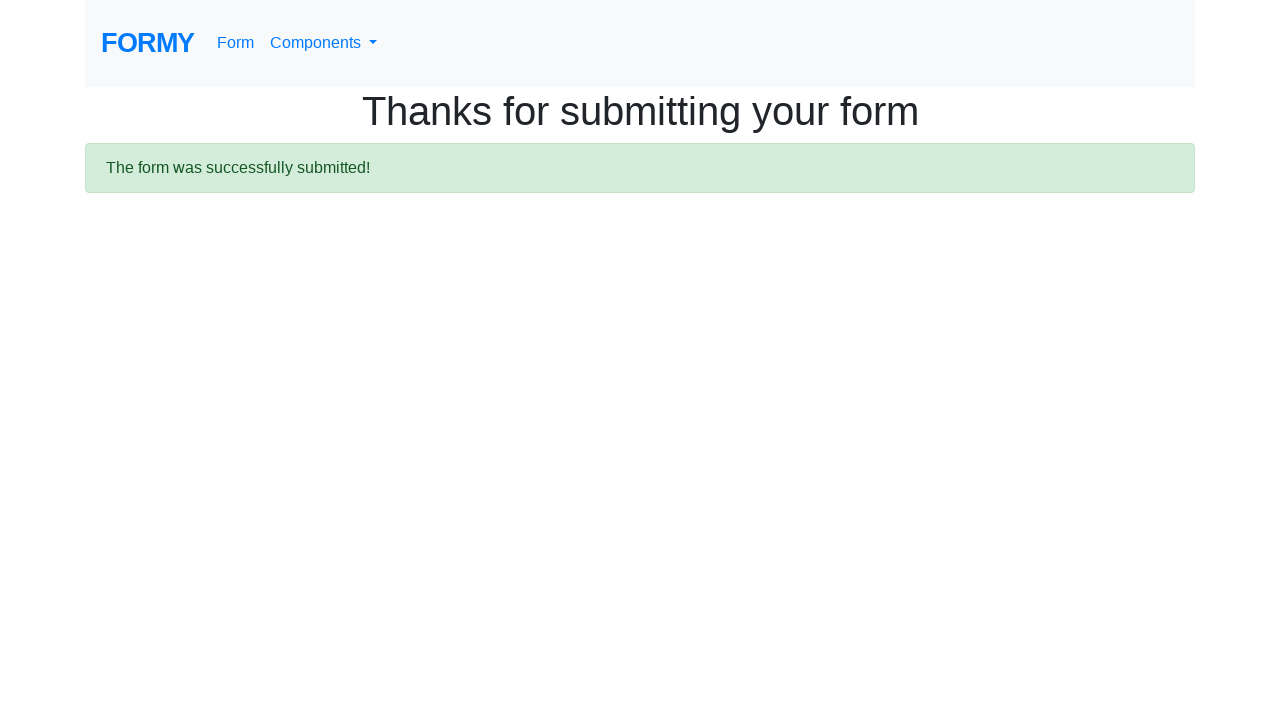